Tests multiple file upload functionality on a demo page by uploading two text files and verifying they appear in the file list

Starting URL: https://davidwalsh.name/demo/multiple-file-upload.php

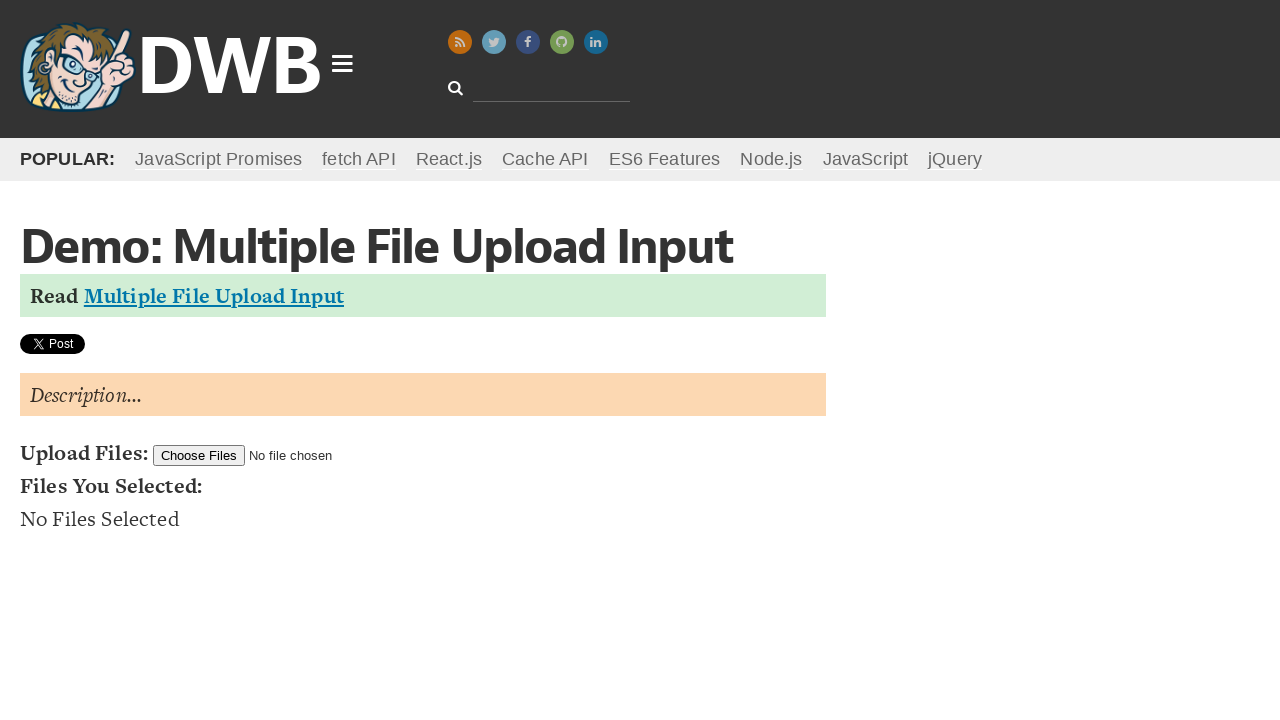

Created temporary directory for test files
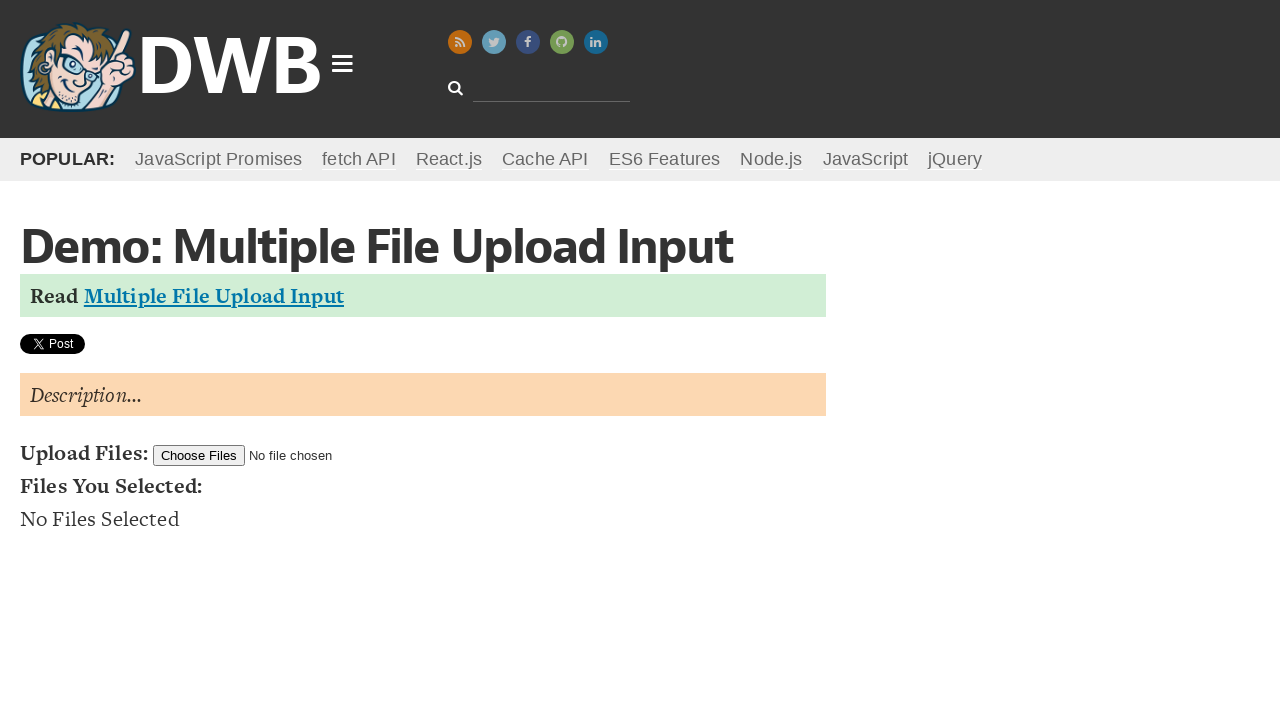

Created first test file (Text1.txt) with content
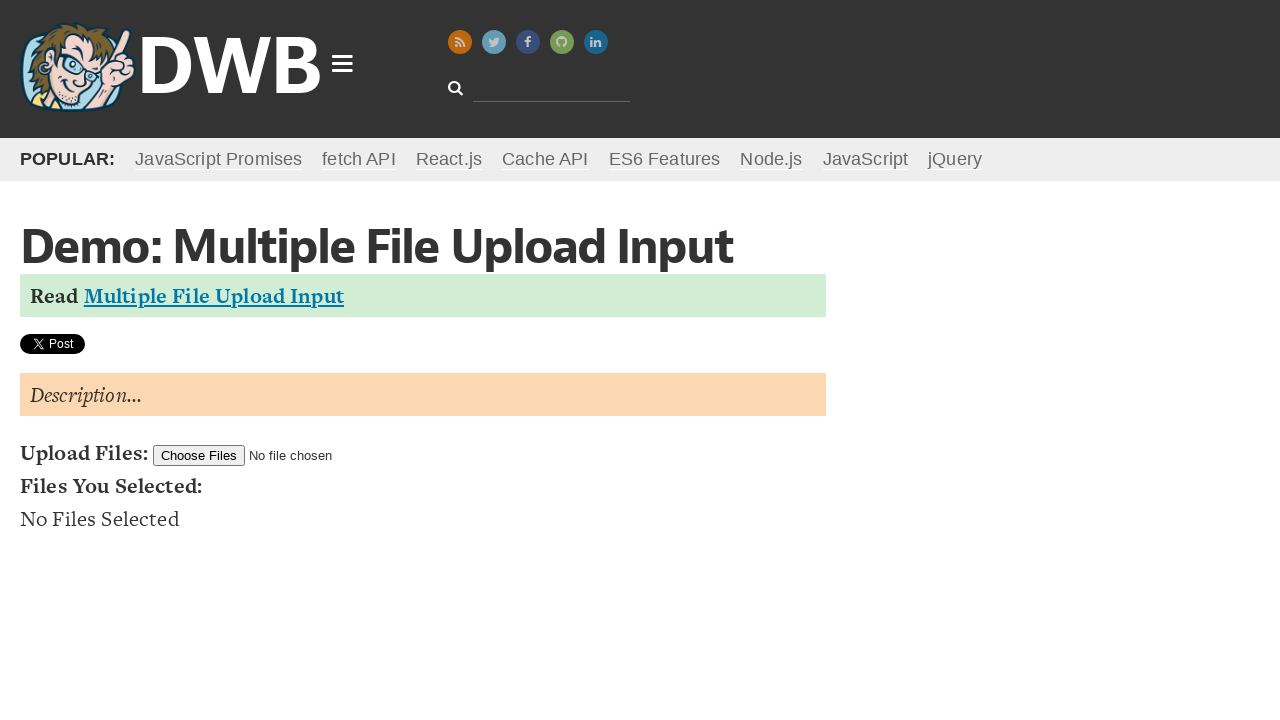

Created second test file (Text2.txt) with content
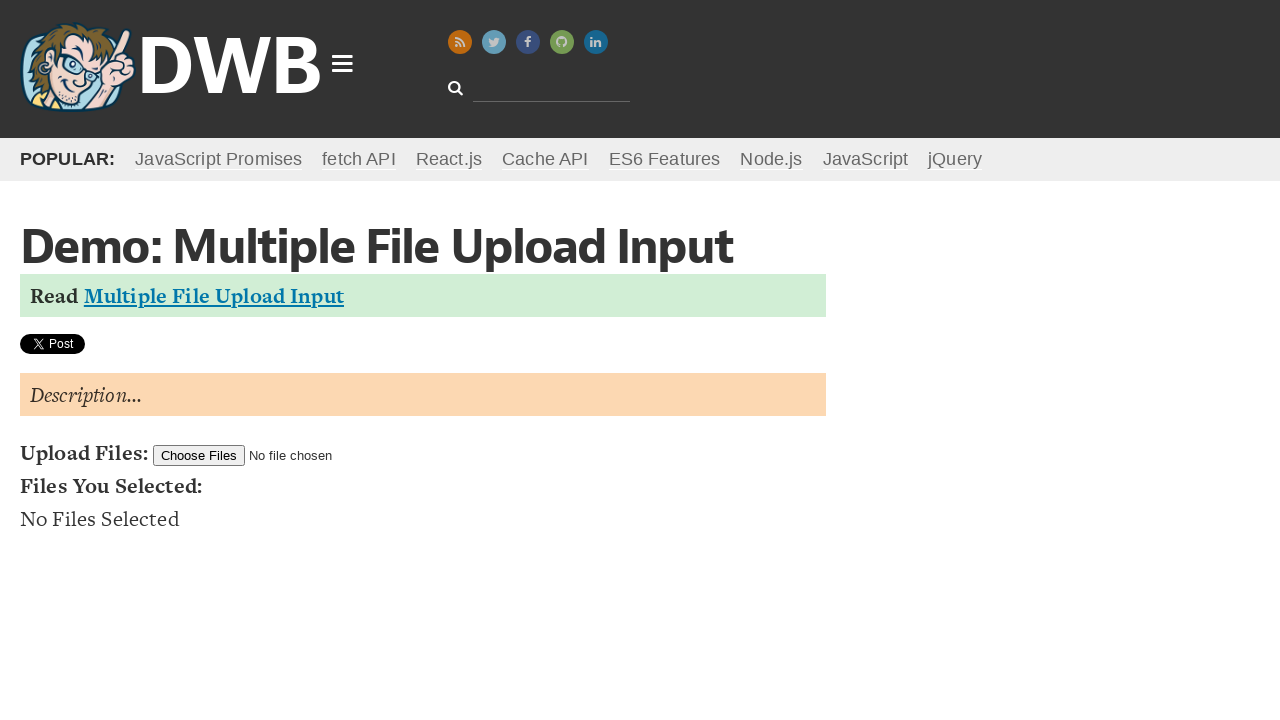

Set input files with both Text1.txt and Text2.txt
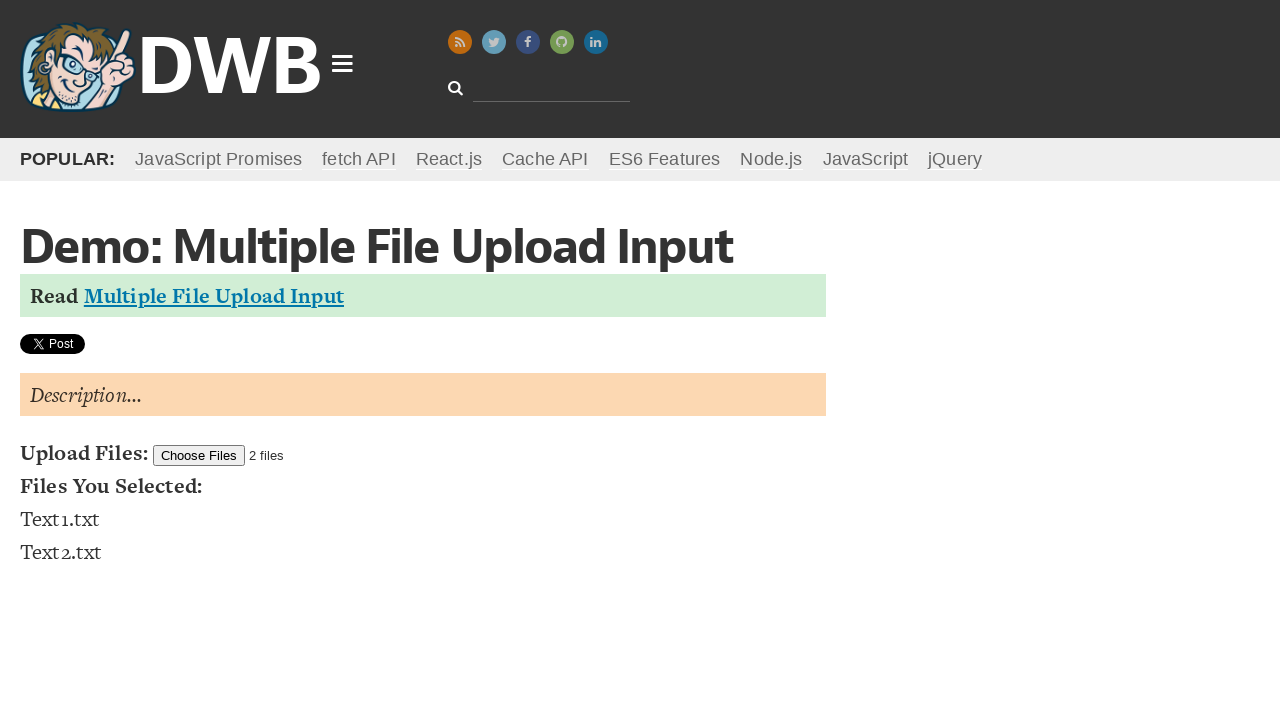

File list appeared with uploaded files
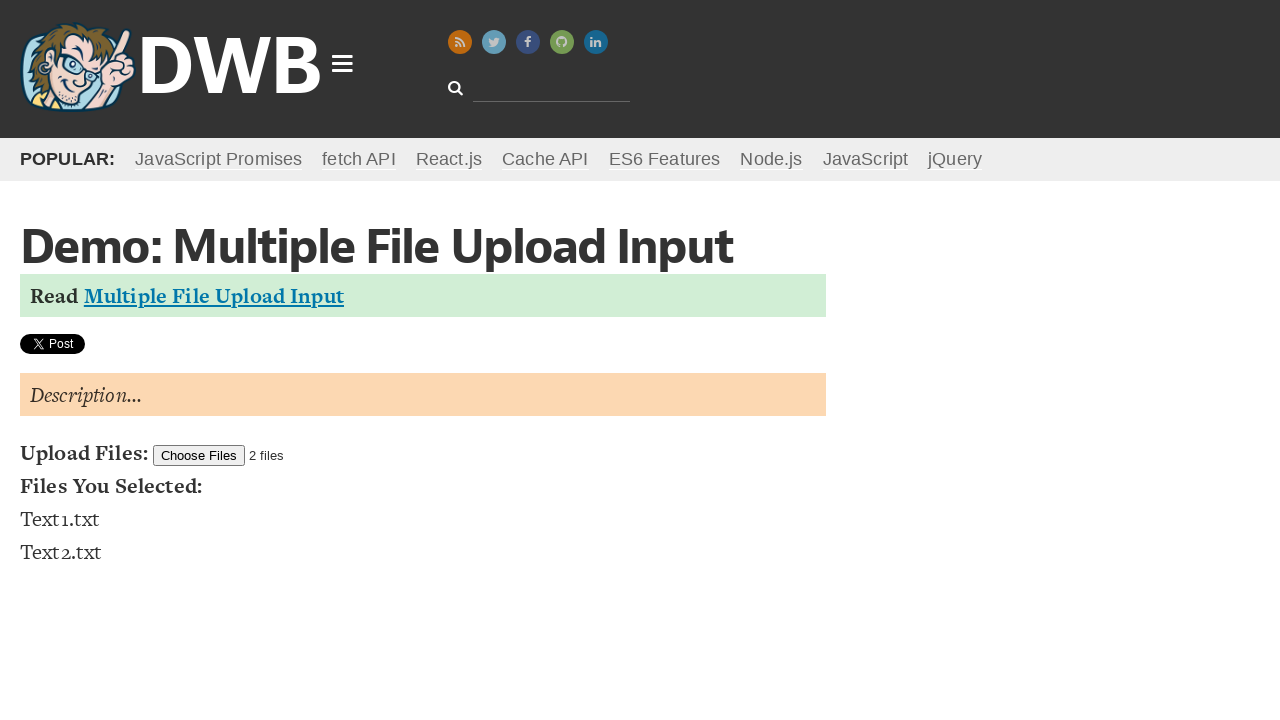

Removed temporary file Text1.txt
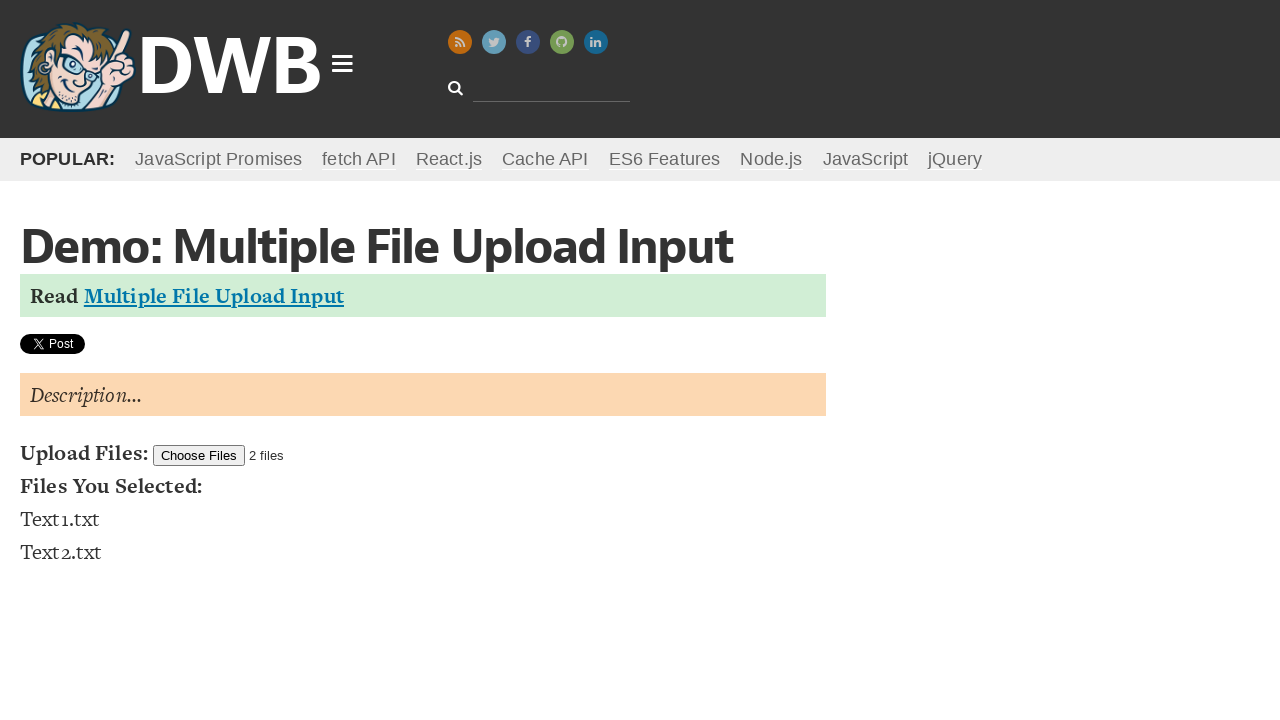

Removed temporary file Text2.txt
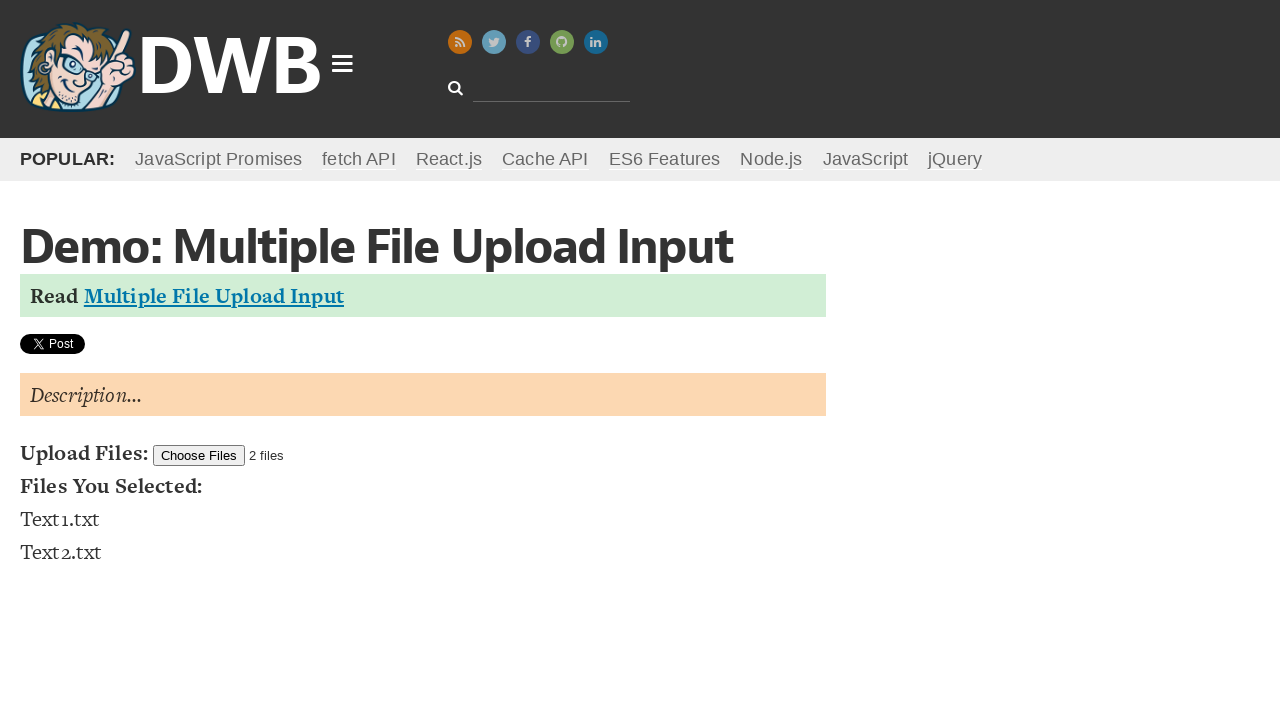

Removed temporary directory
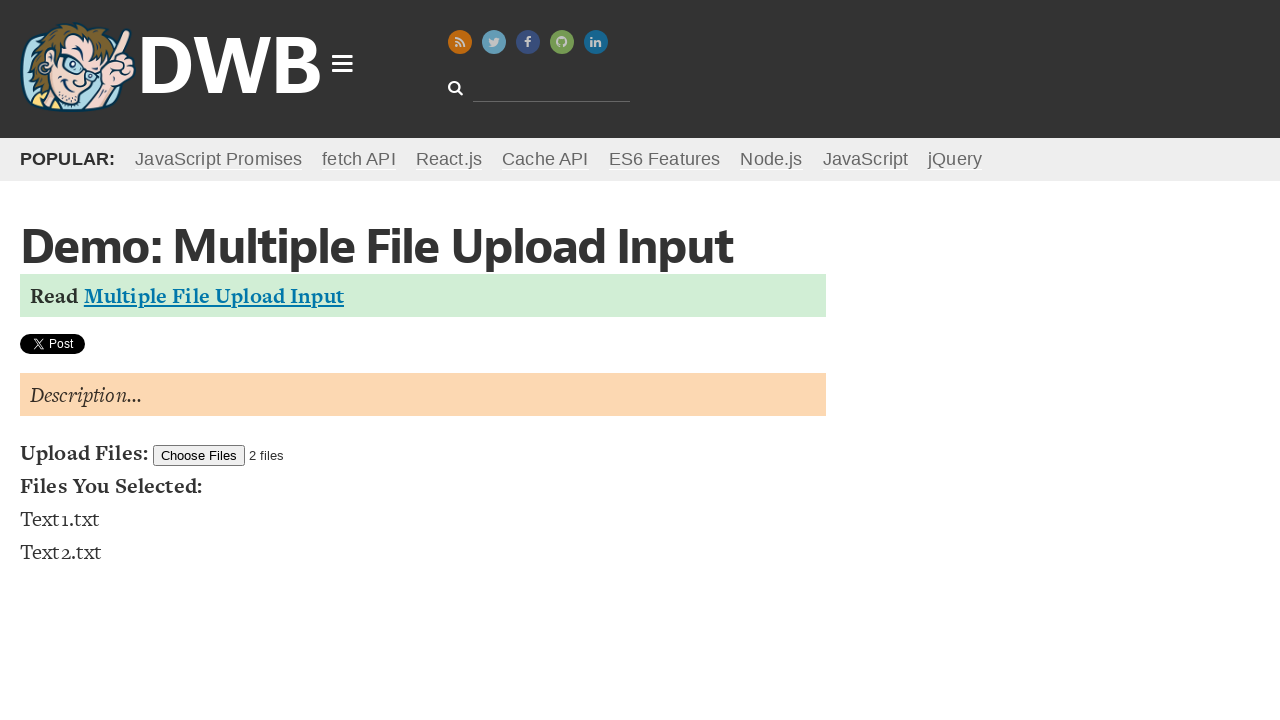

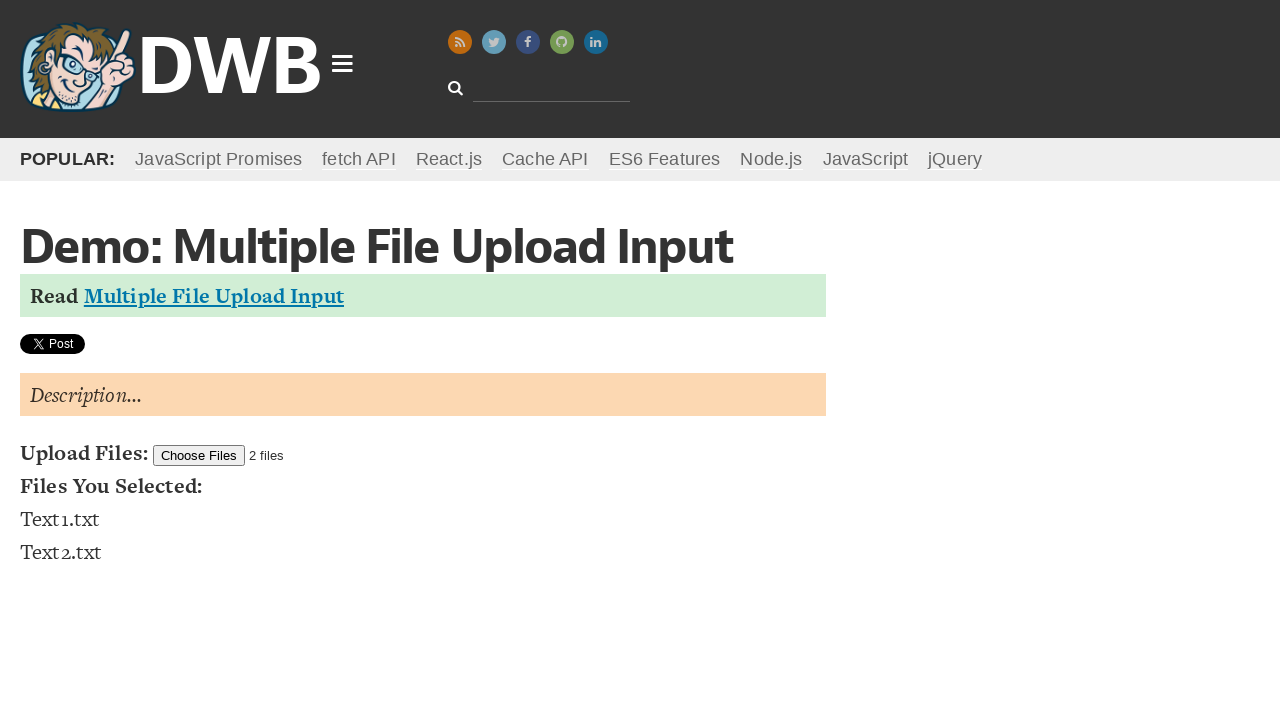